Tests single-select dropdown by selecting multiple items sequentially and verifying final selection

Starting URL: http://antoniotrindade.com.br/treinoautomacao/elementsweb.html

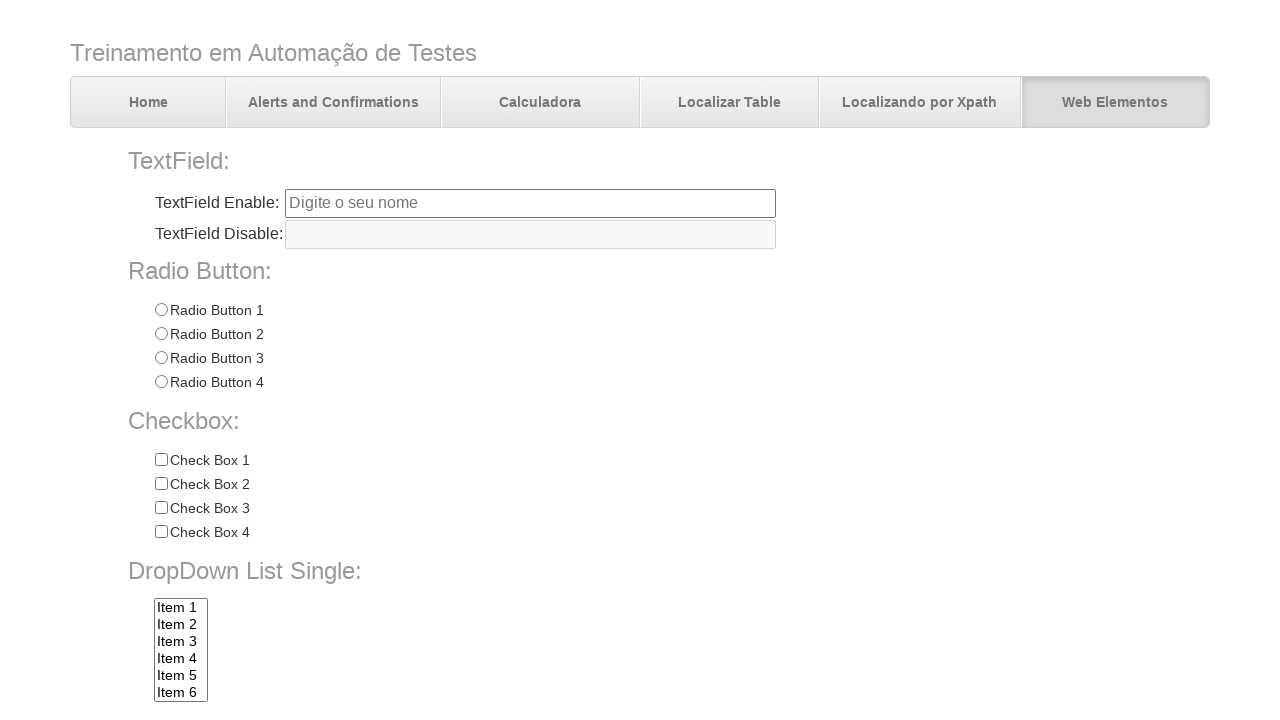

Selected 'Item 1' from single-select dropdown on select[name='dropdownlist']
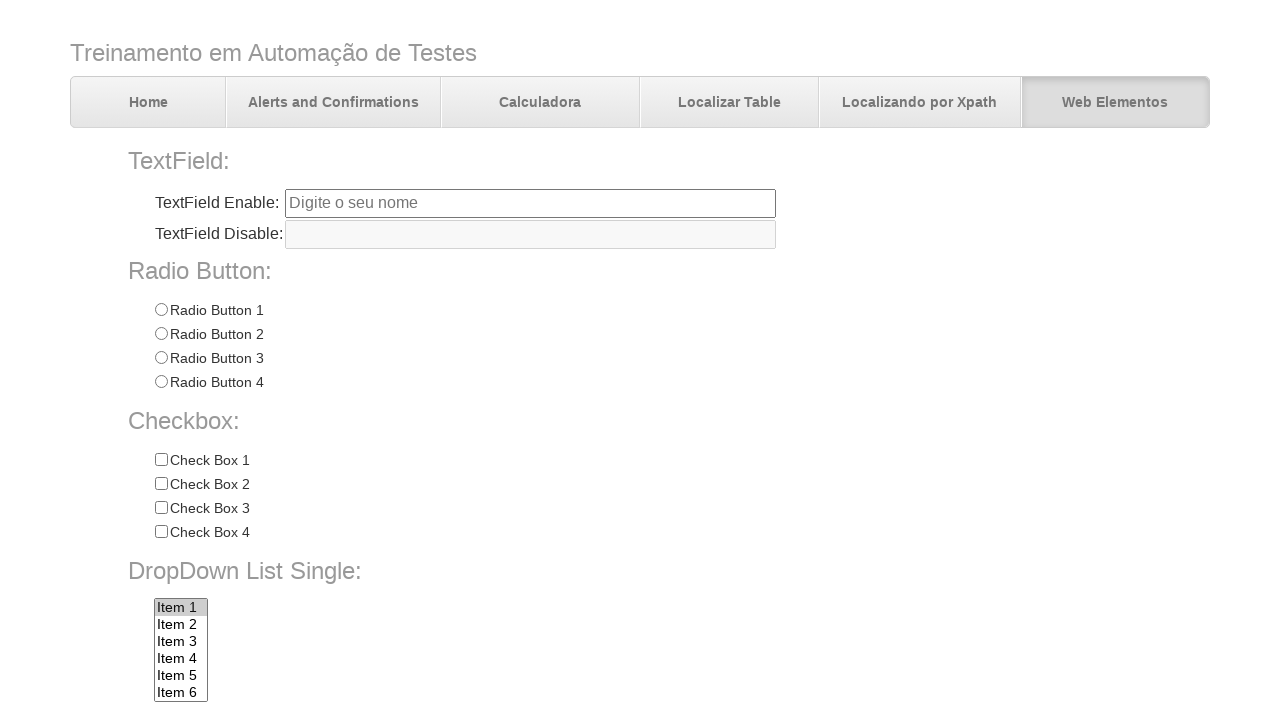

Selected 'Item 9' from single-select dropdown on select[name='dropdownlist']
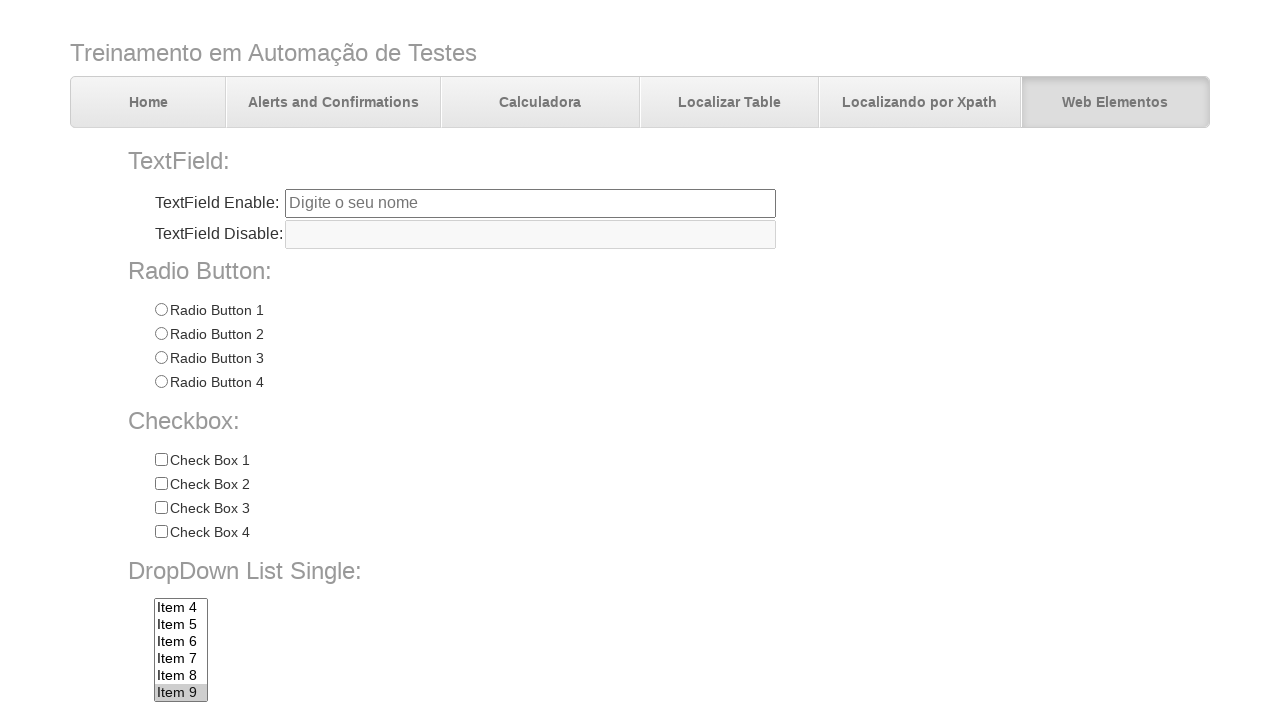

Selected 'Item 7' from single-select dropdown on select[name='dropdownlist']
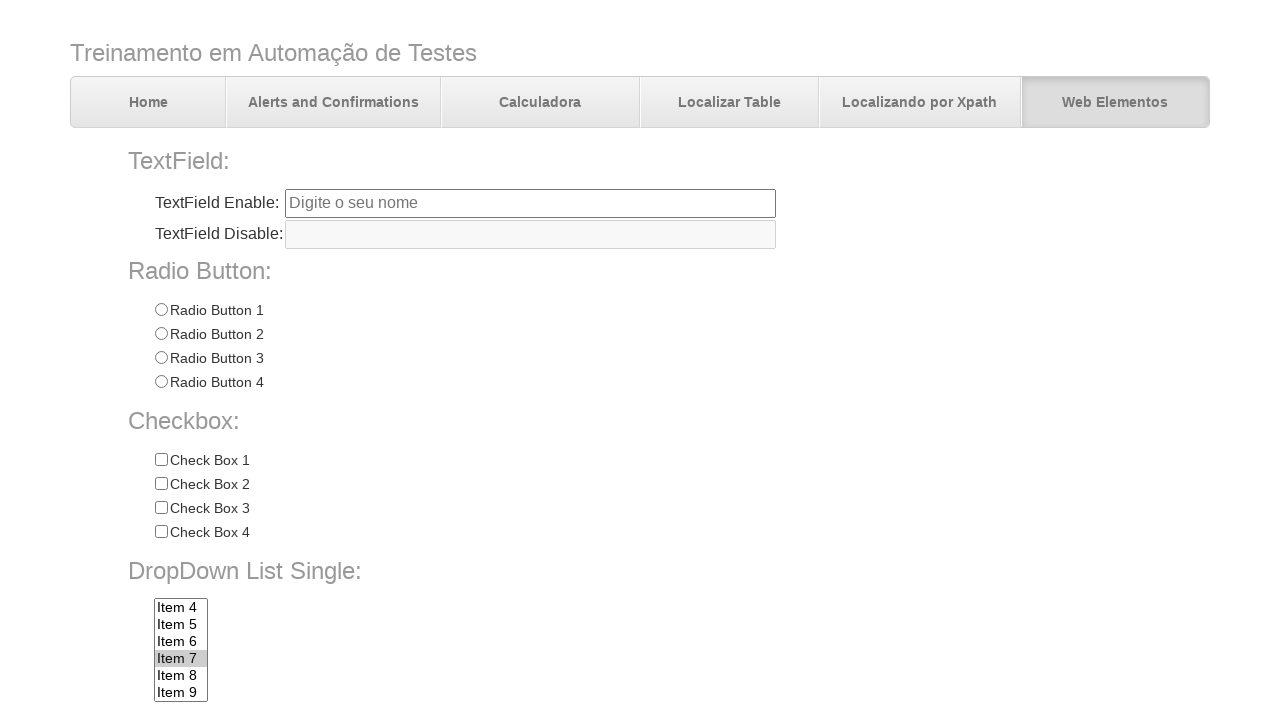

Located checked option in dropdown
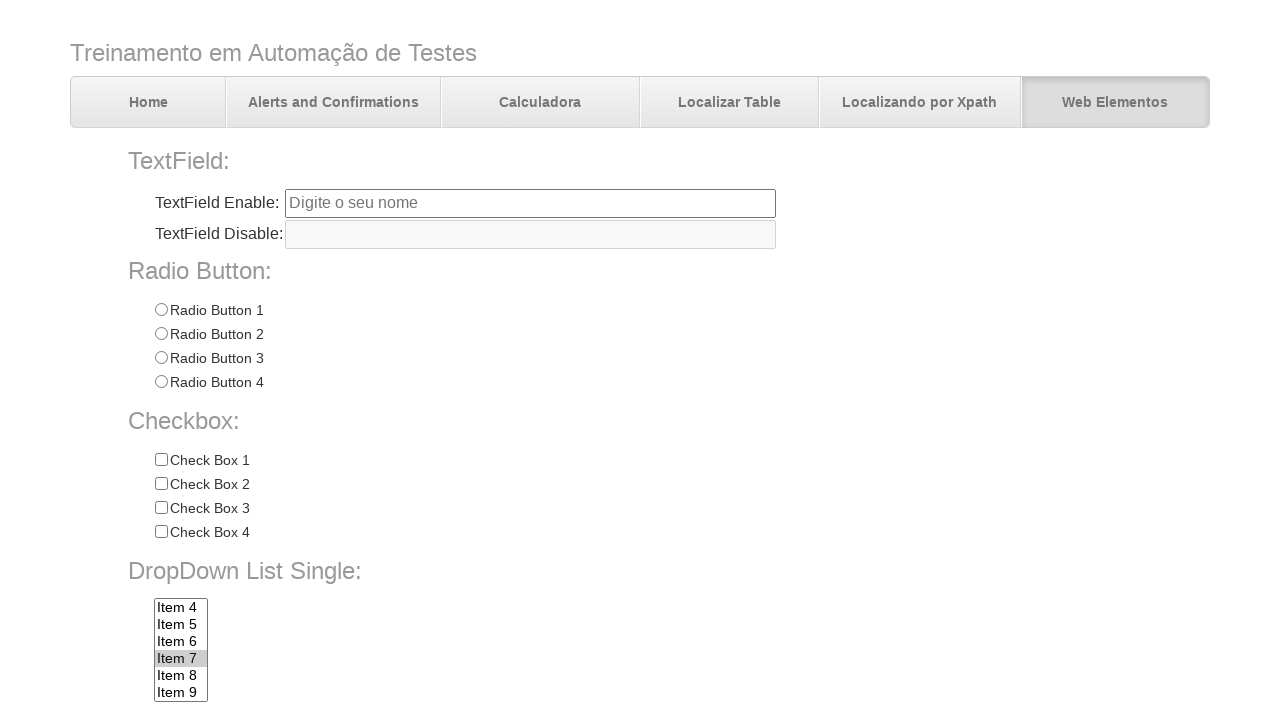

Verified that 'Item 7' is the final selected option in the dropdown
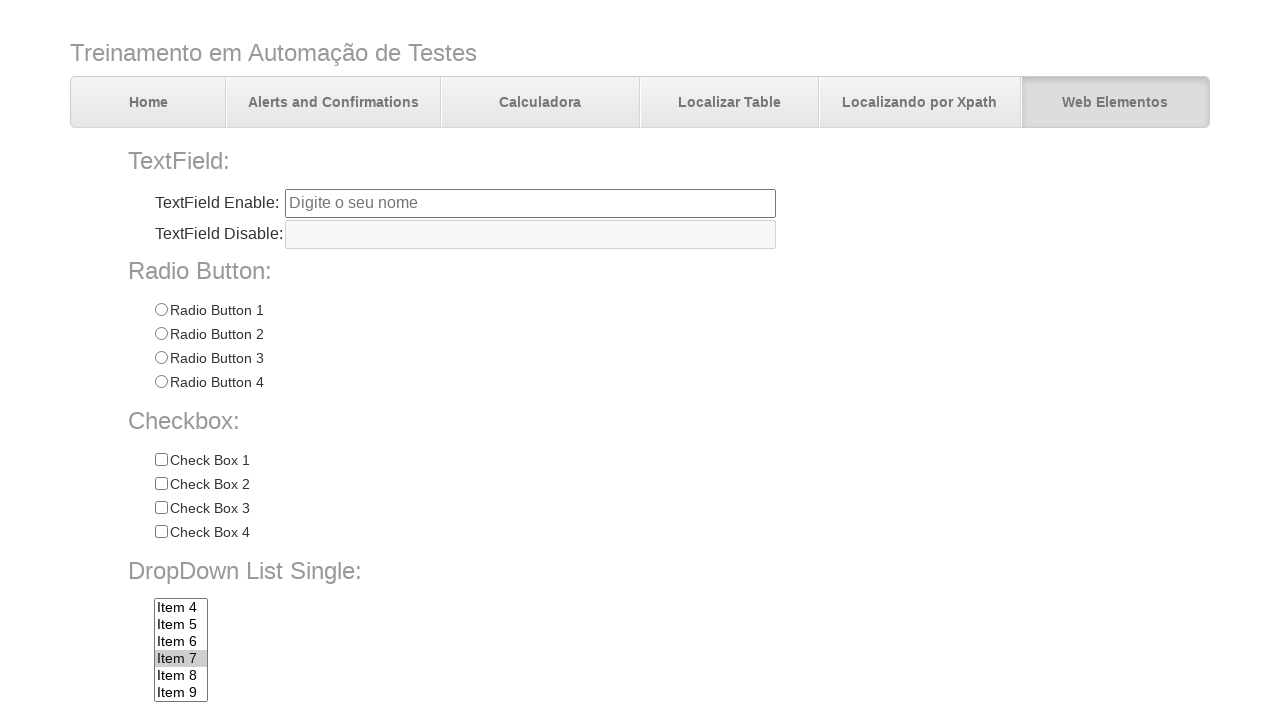

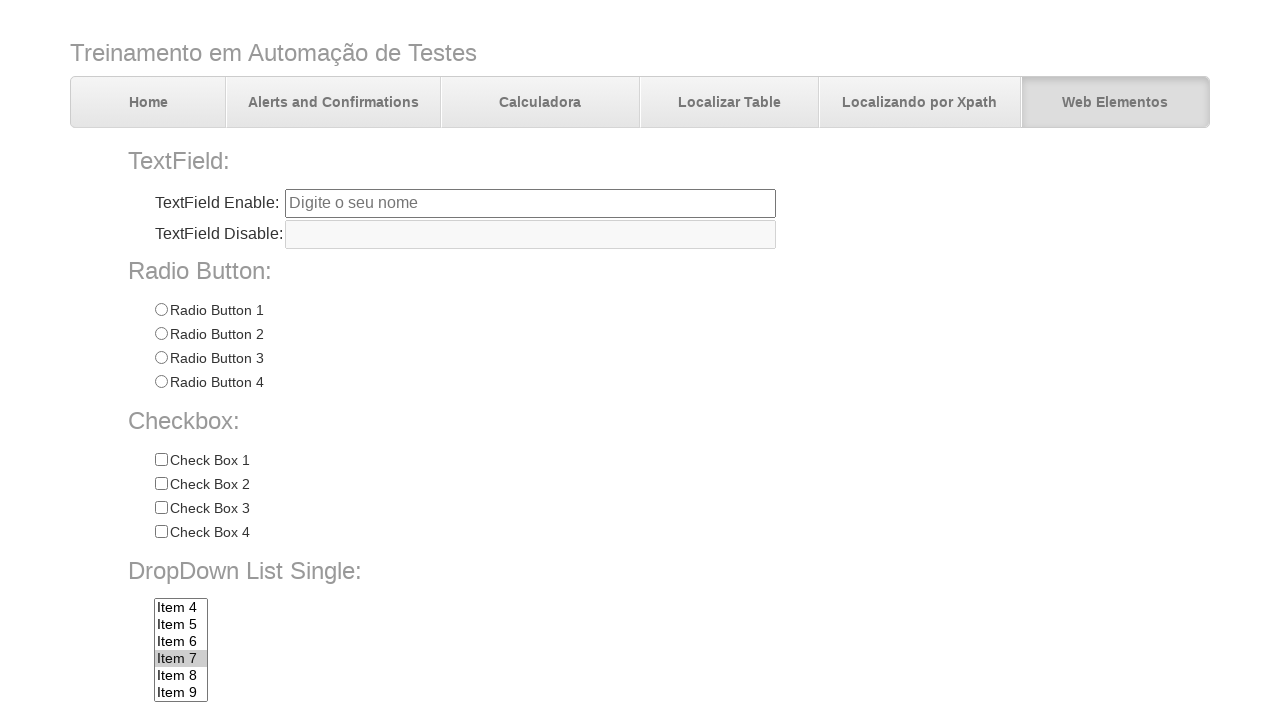